Tests JavaScript prompt dialog by clicking a button to trigger it, entering text "Abdullah" into the prompt, accepting it, and verifying the result contains the entered text.

Starting URL: https://the-internet.herokuapp.com/javascript_alerts

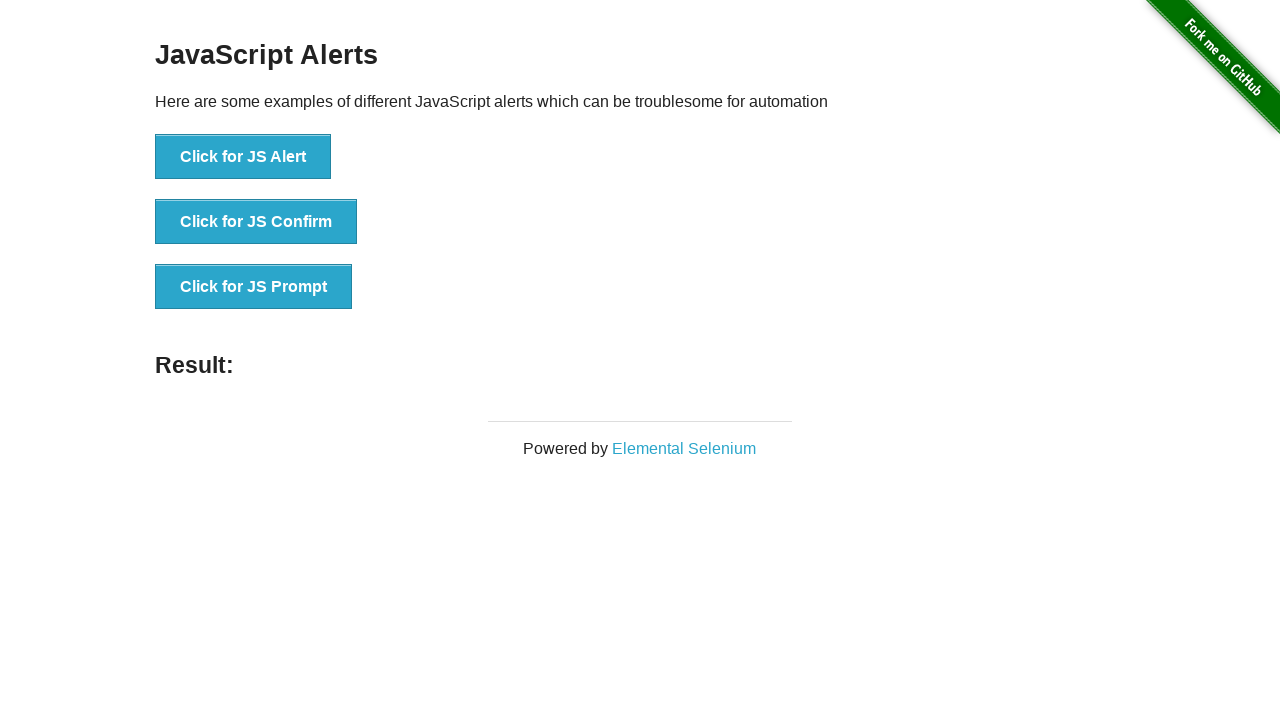

Registered dialog event handler to accept prompt with 'Abdullah'
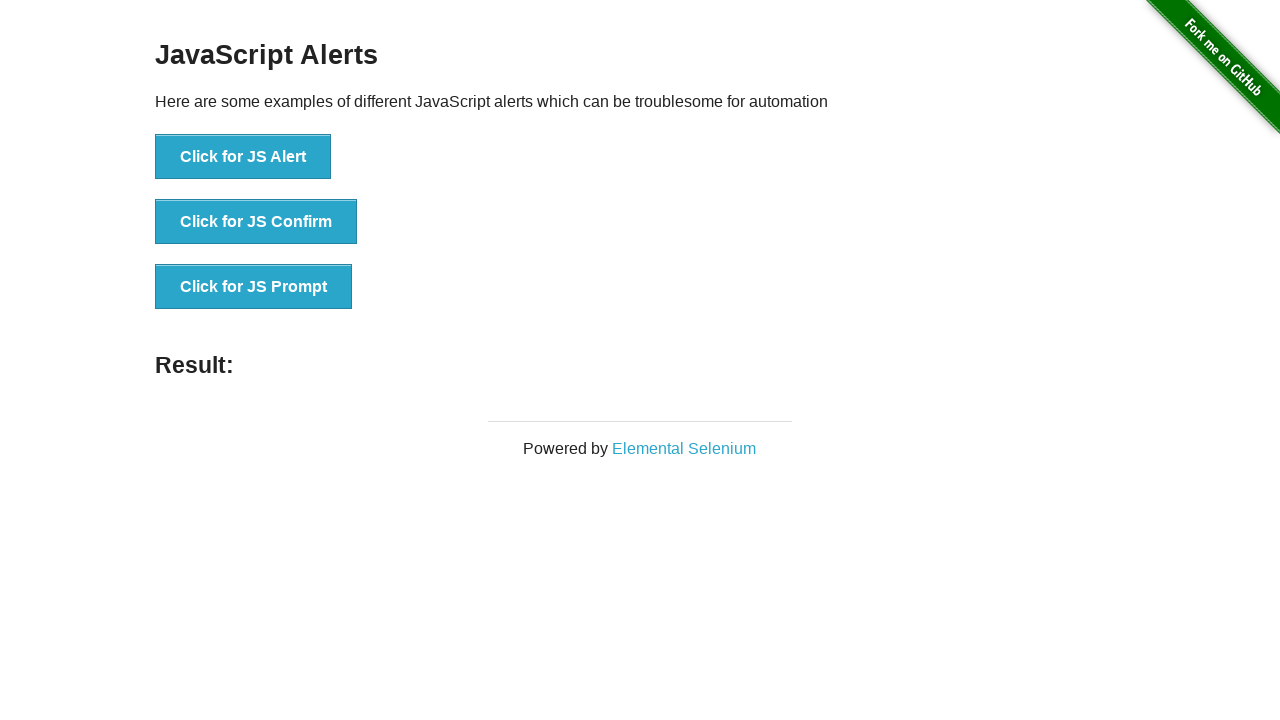

Clicked button to trigger JS Prompt dialog at (254, 287) on xpath=//button[text()='Click for JS Prompt']
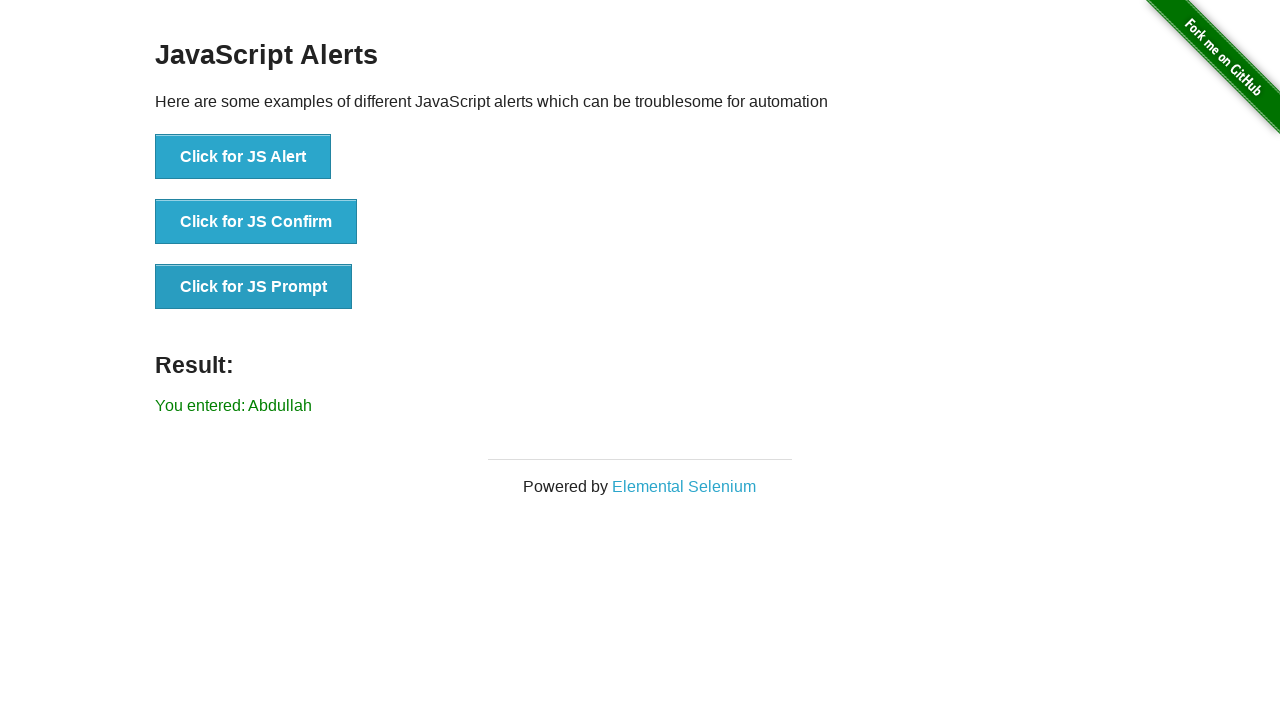

Result element appeared on page
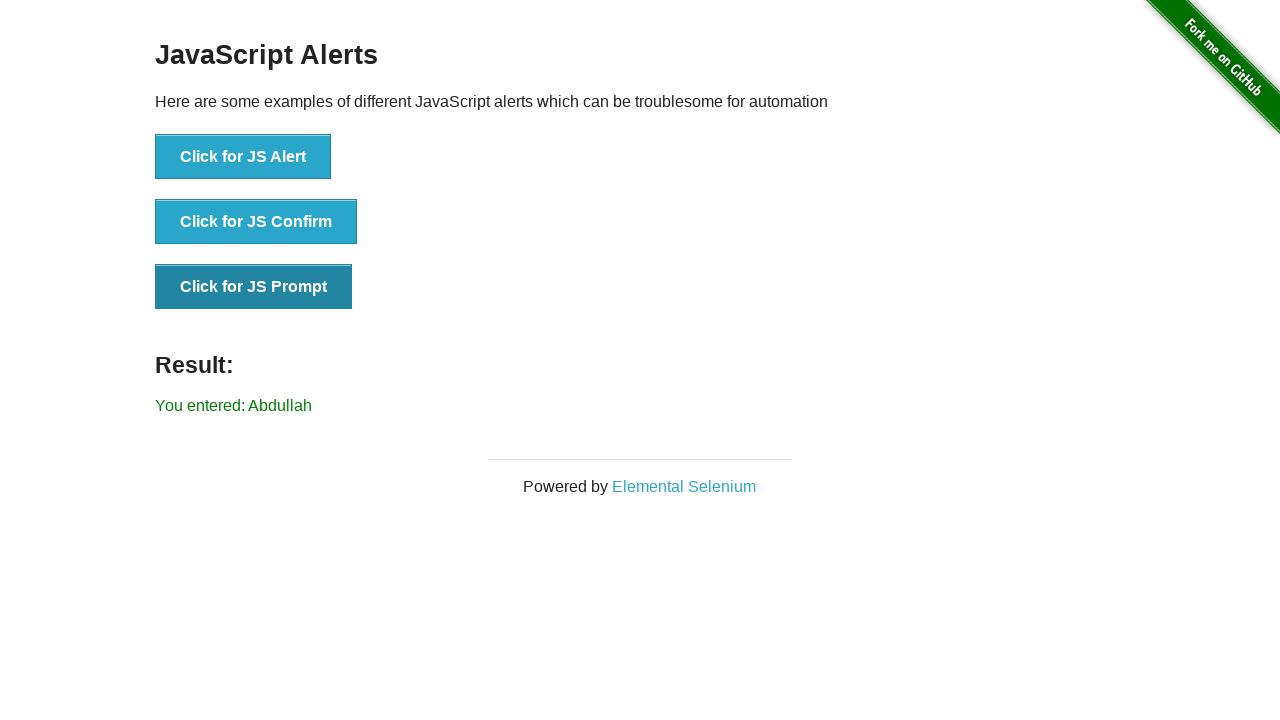

Retrieved result text from element
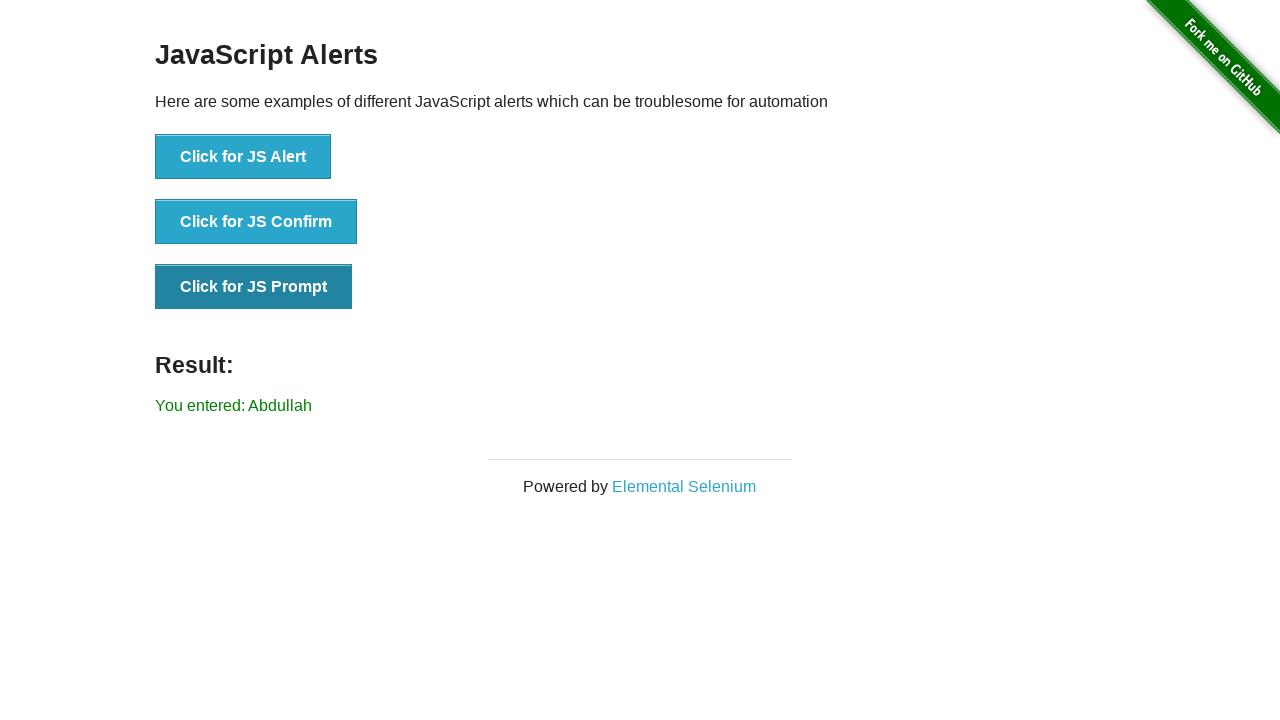

Verified result text contains 'Abdullah'
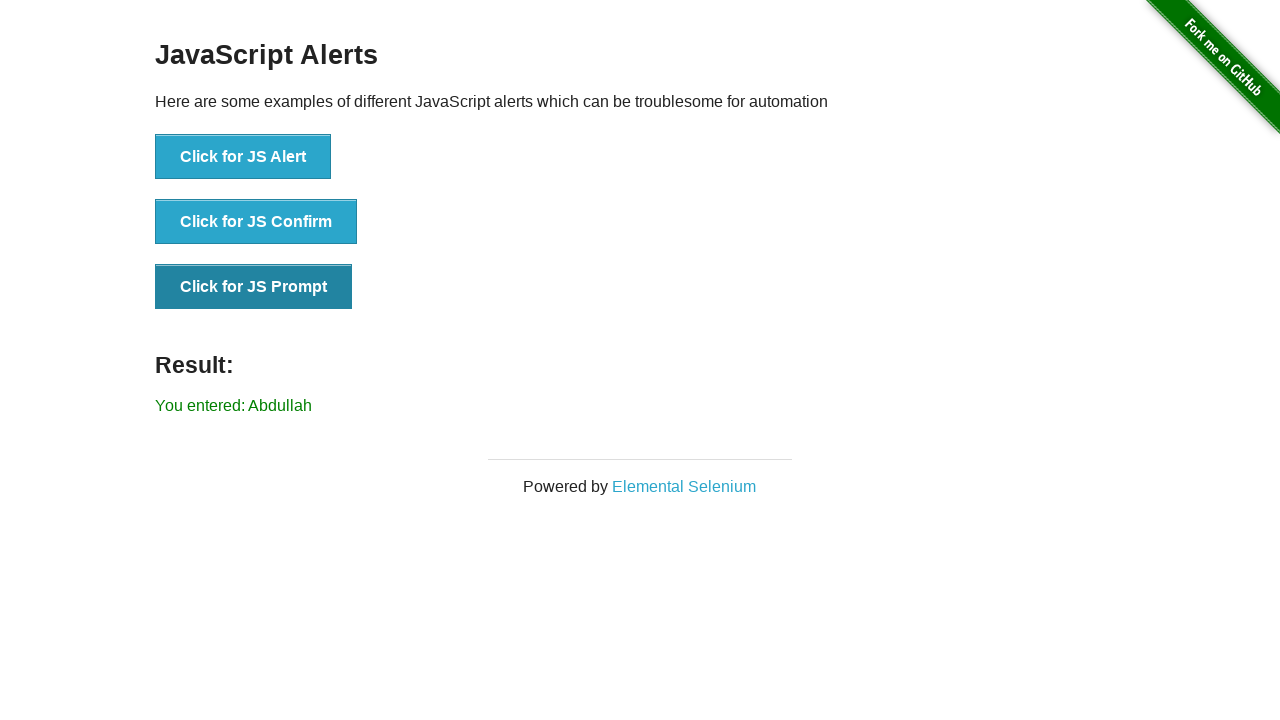

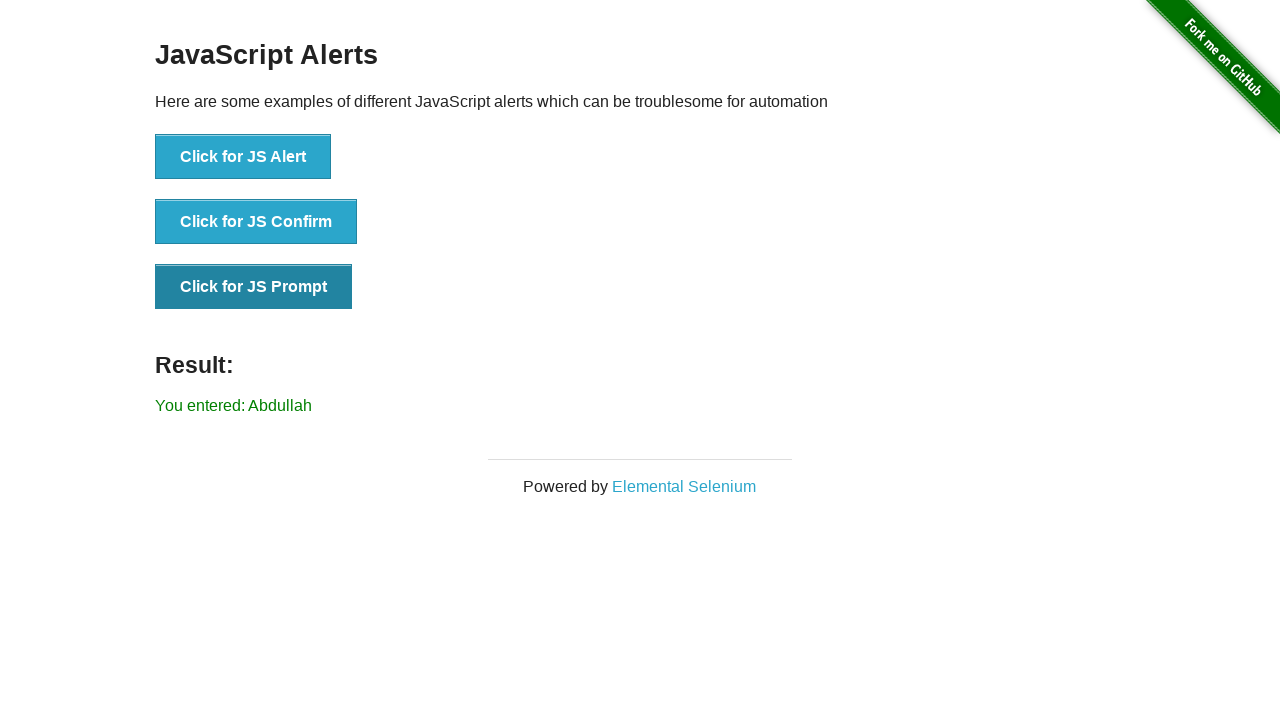